Opens the Flipkart e-commerce homepage and verifies the page loads successfully

Starting URL: https://www.flipkart.com/

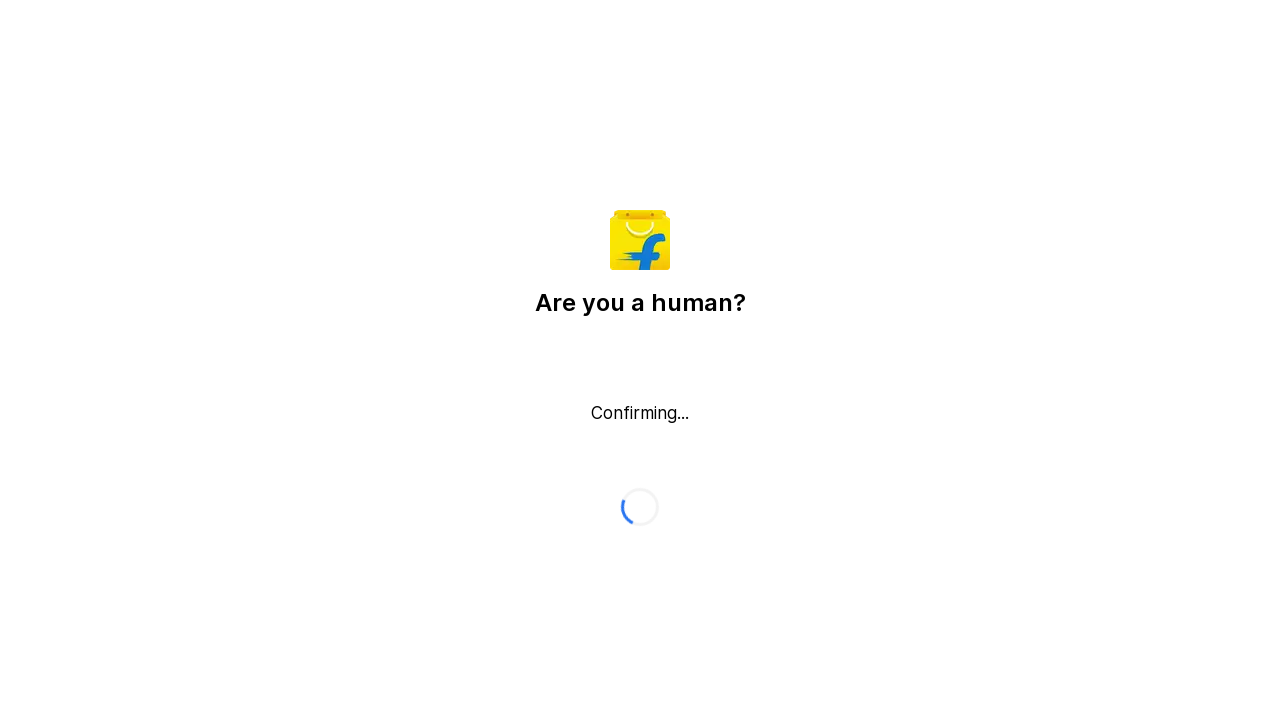

Waited for DOM content to load
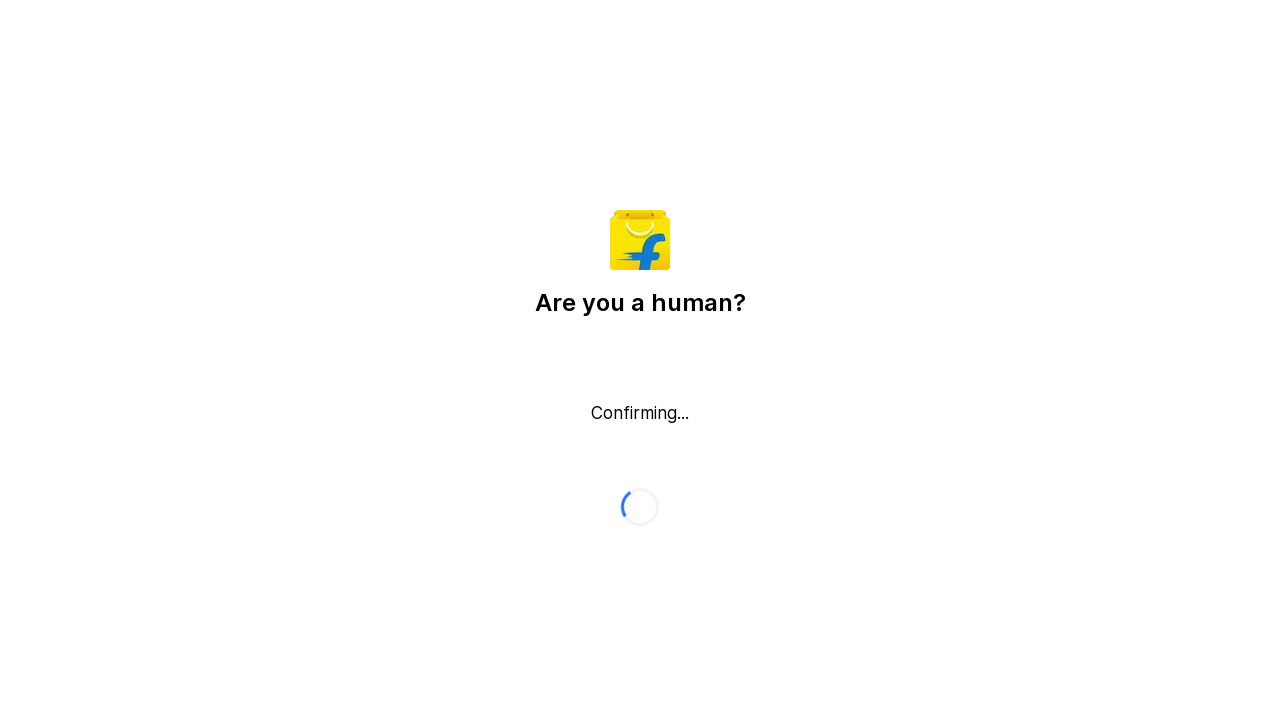

Verified Flipkart logo or main content loaded successfully
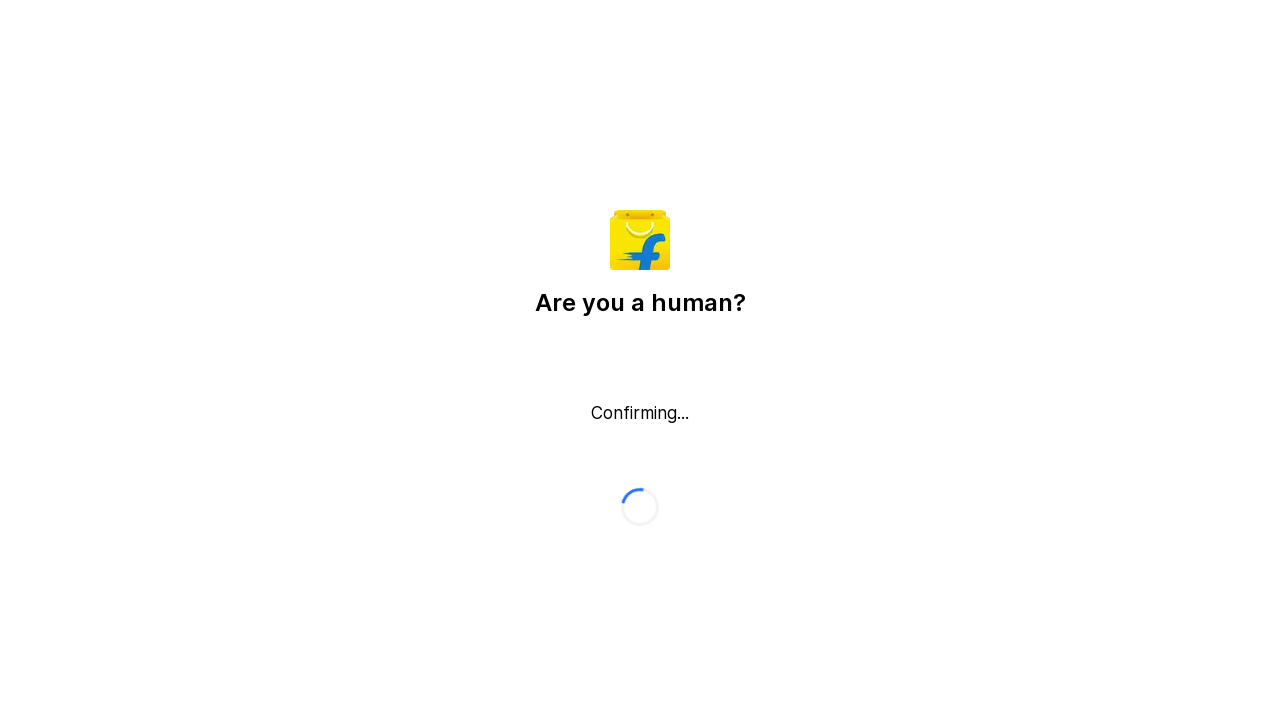

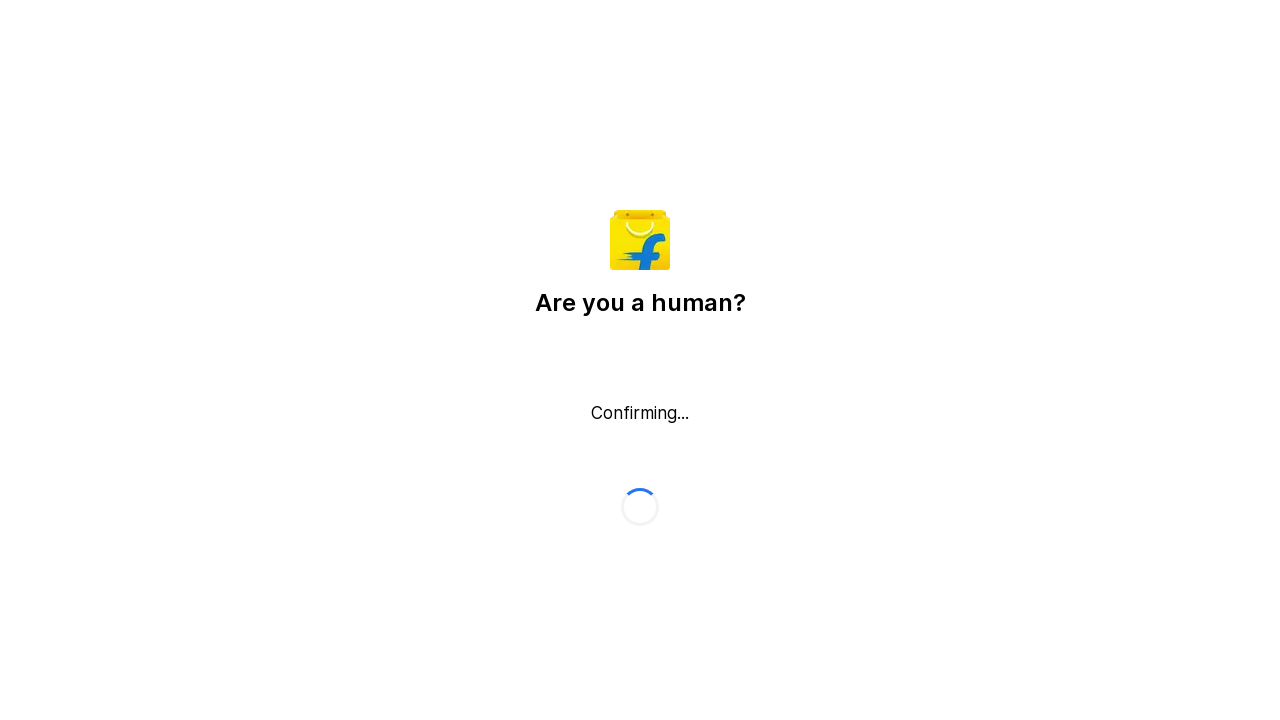